Tests a todo list application by adding multiple tasks through an input field and verifying they are displayed correctly

Starting URL: http://herziopinto.github.io/lista-de-tarefas/

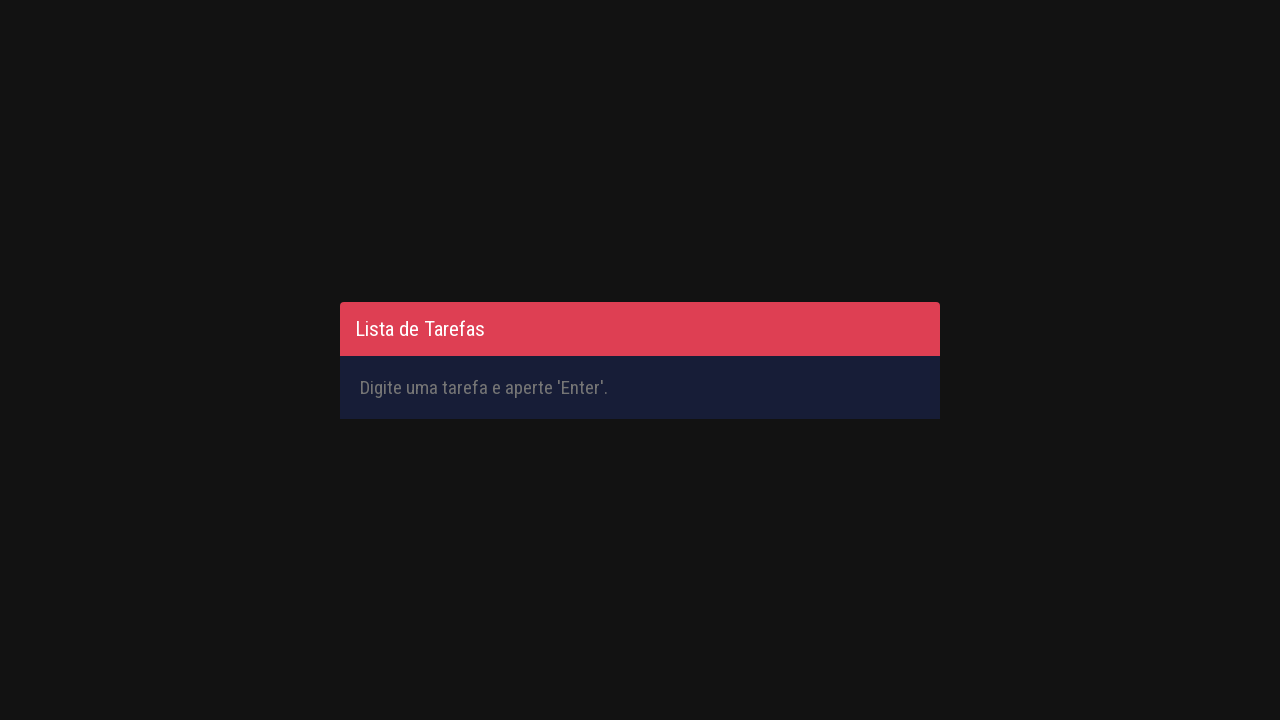

Filled input field with first task 'Aprender Selenium' on #inputTask
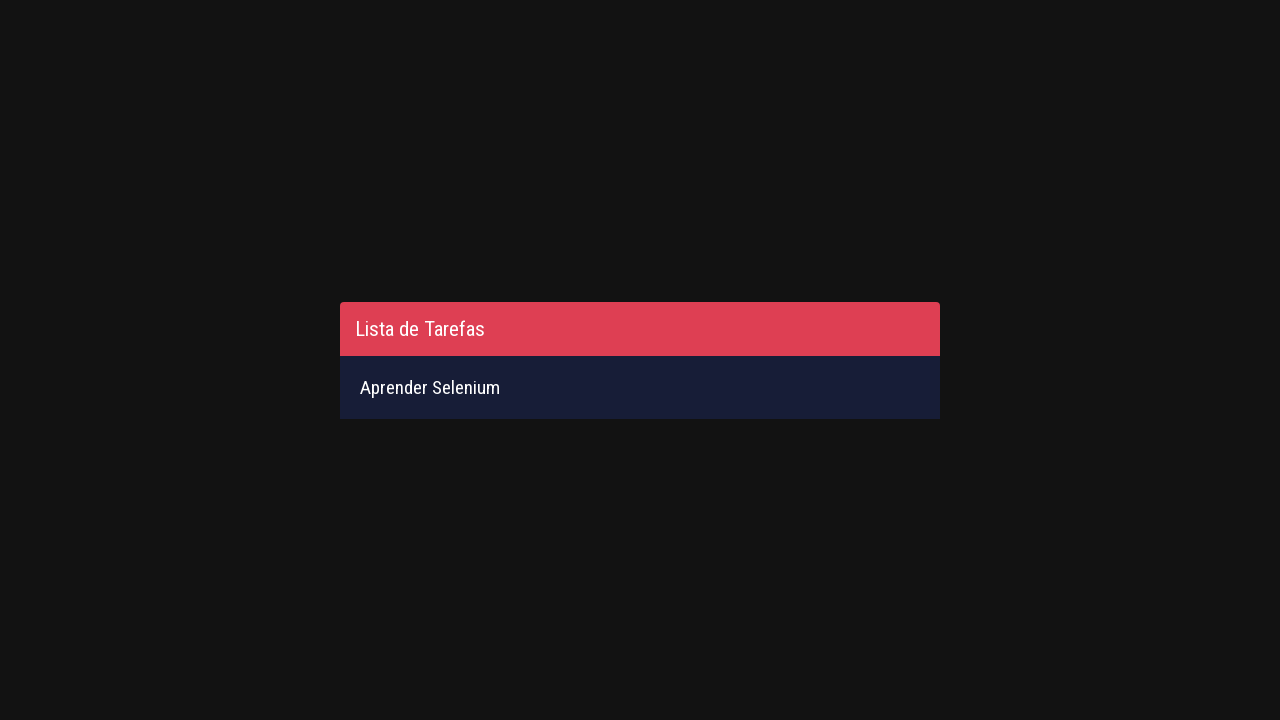

Pressed Enter to add first task on #inputTask
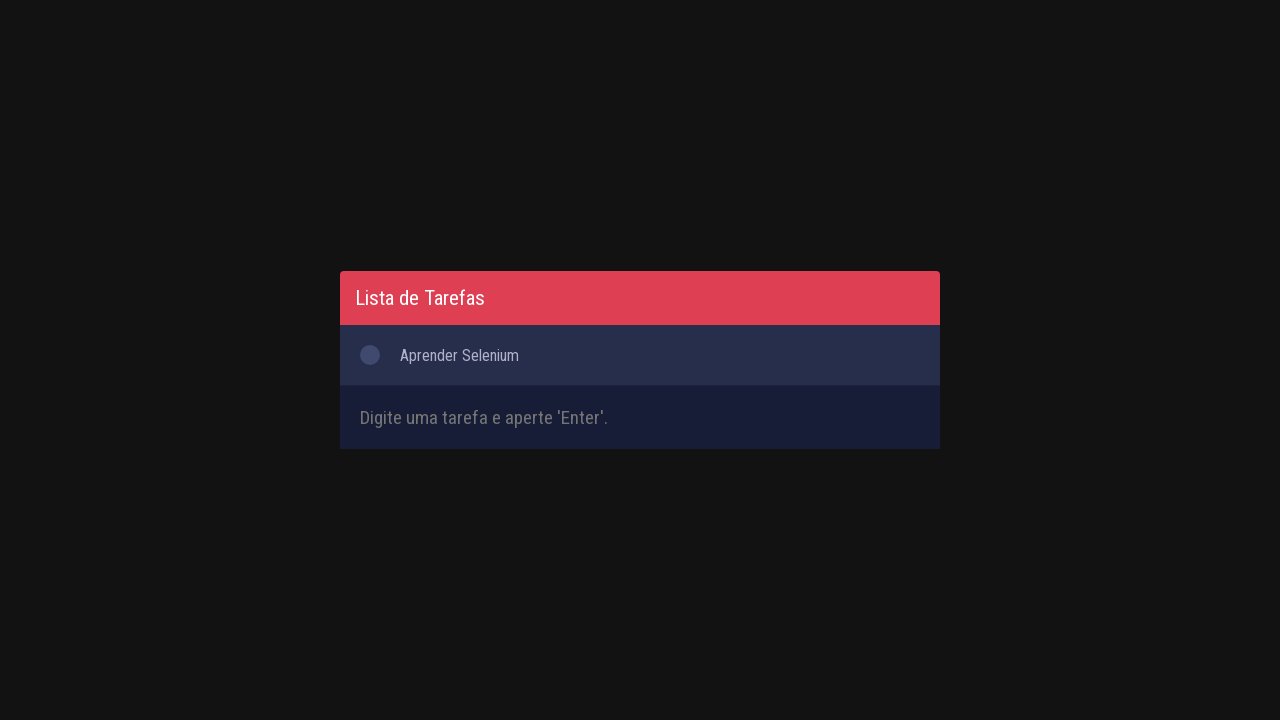

Filled input field with second task 'Aprender JavaScript' on #inputTask
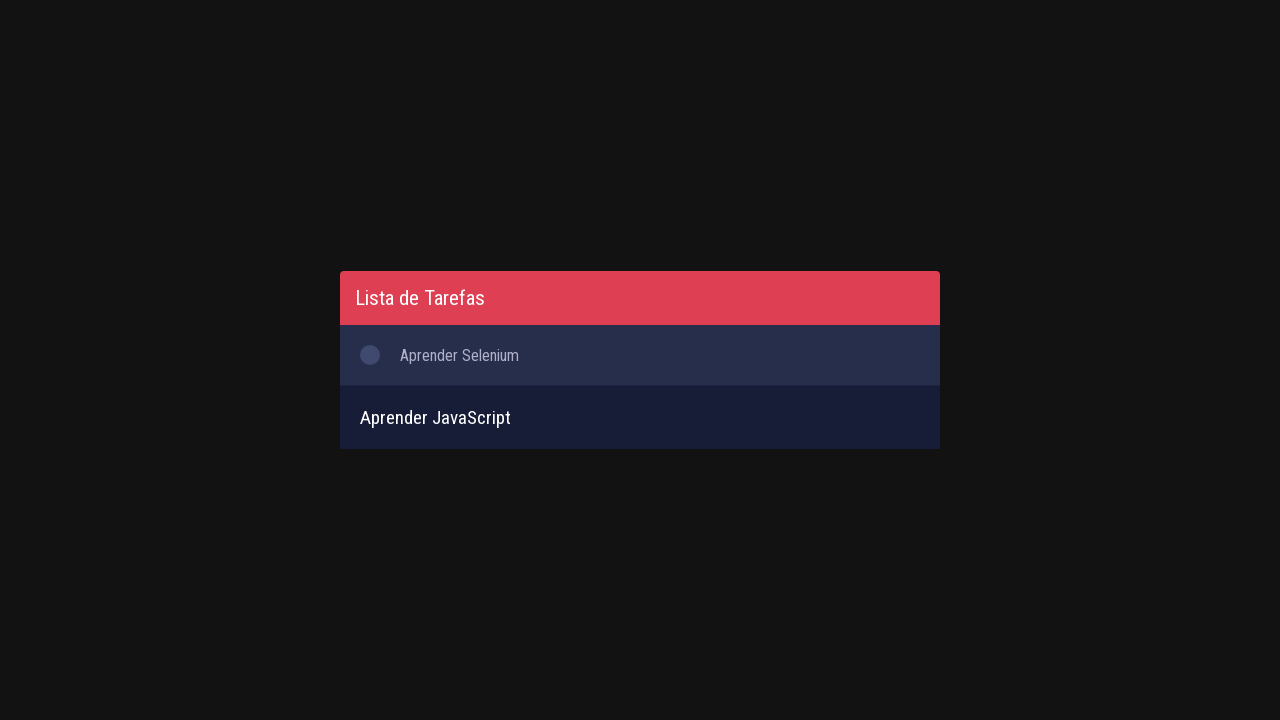

Pressed Enter to add second task on #inputTask
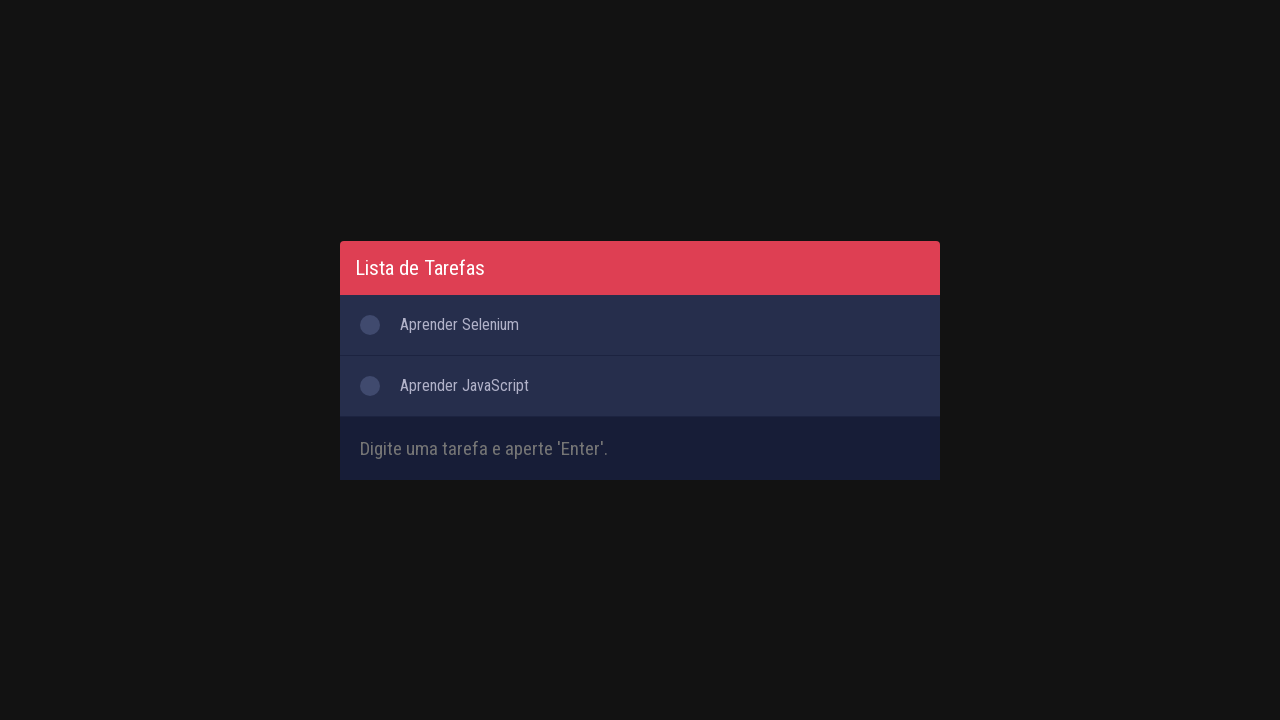

Filled input field with third task 'Aprender Git' on #inputTask
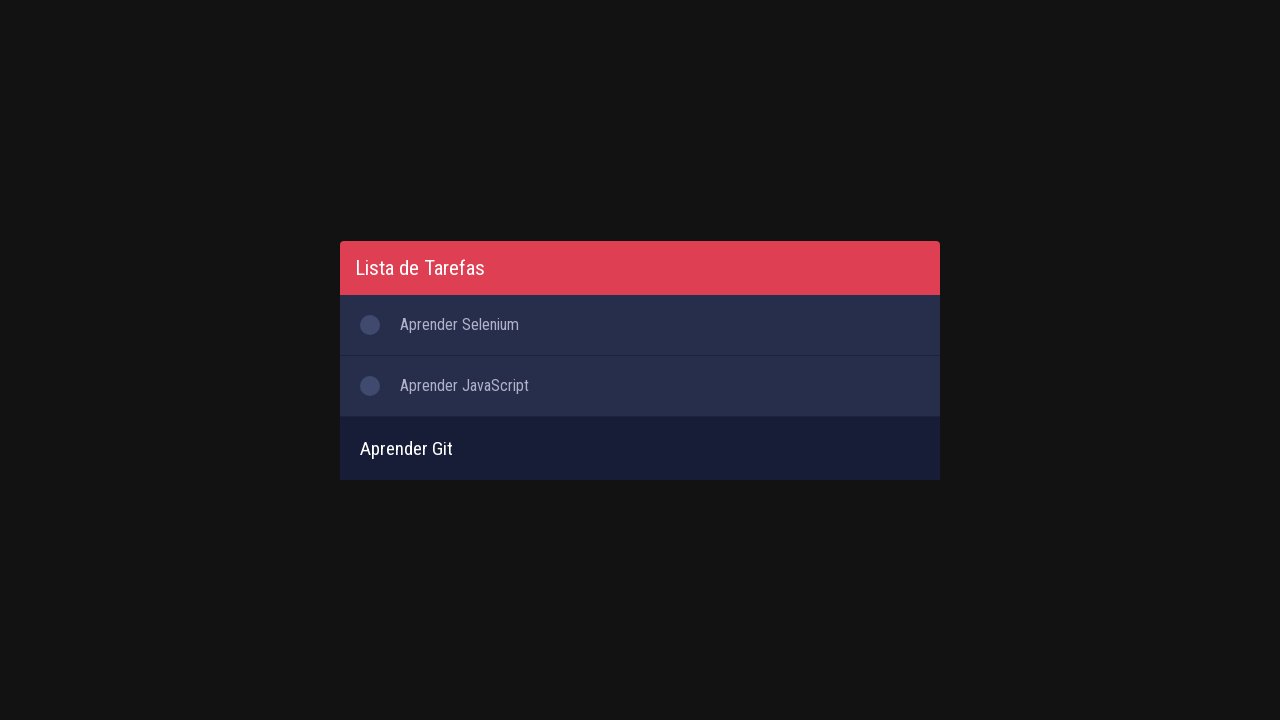

Pressed Enter to add third task on #inputTask
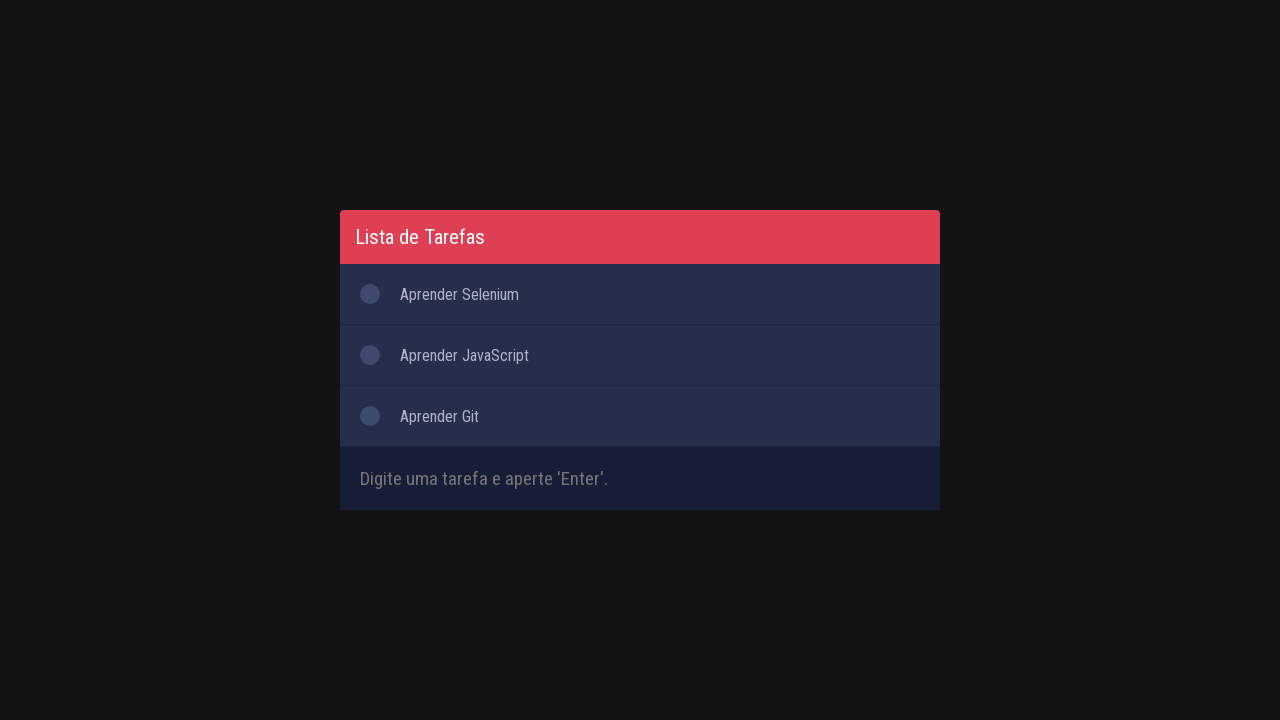

Filled input field with fourth task 'Aprender Github' on #inputTask
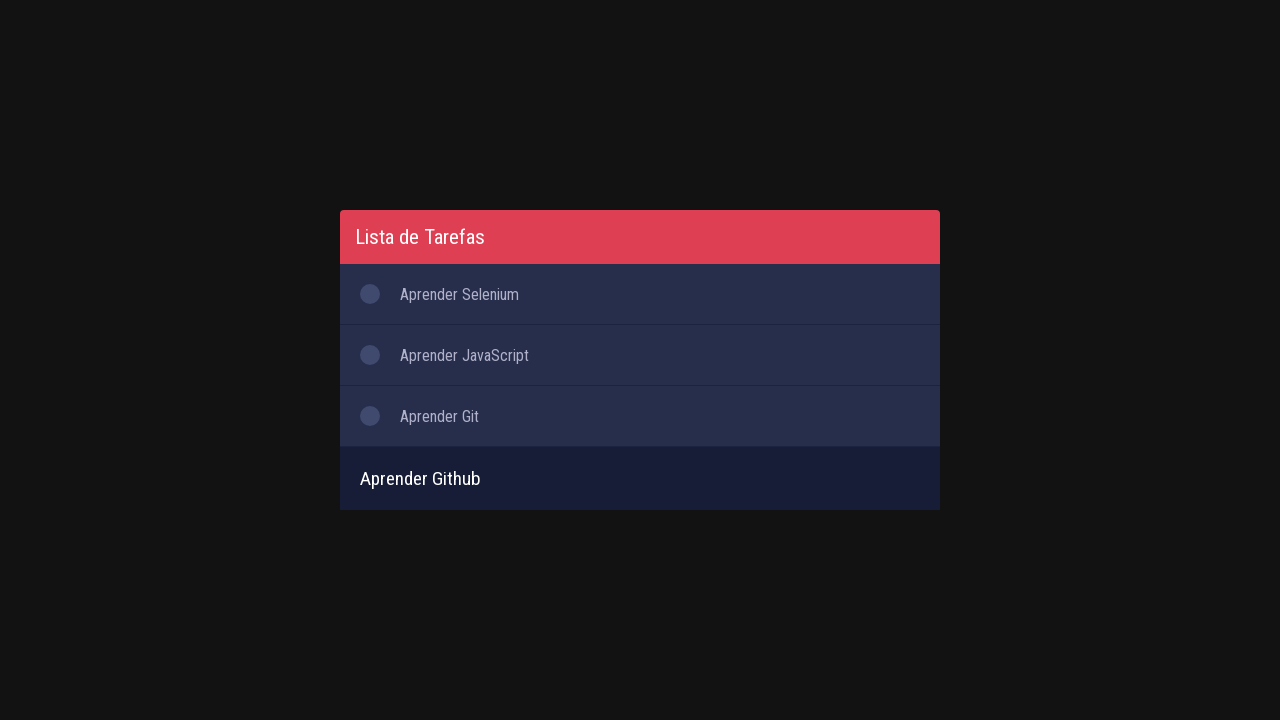

Pressed Enter to add fourth task on #inputTask
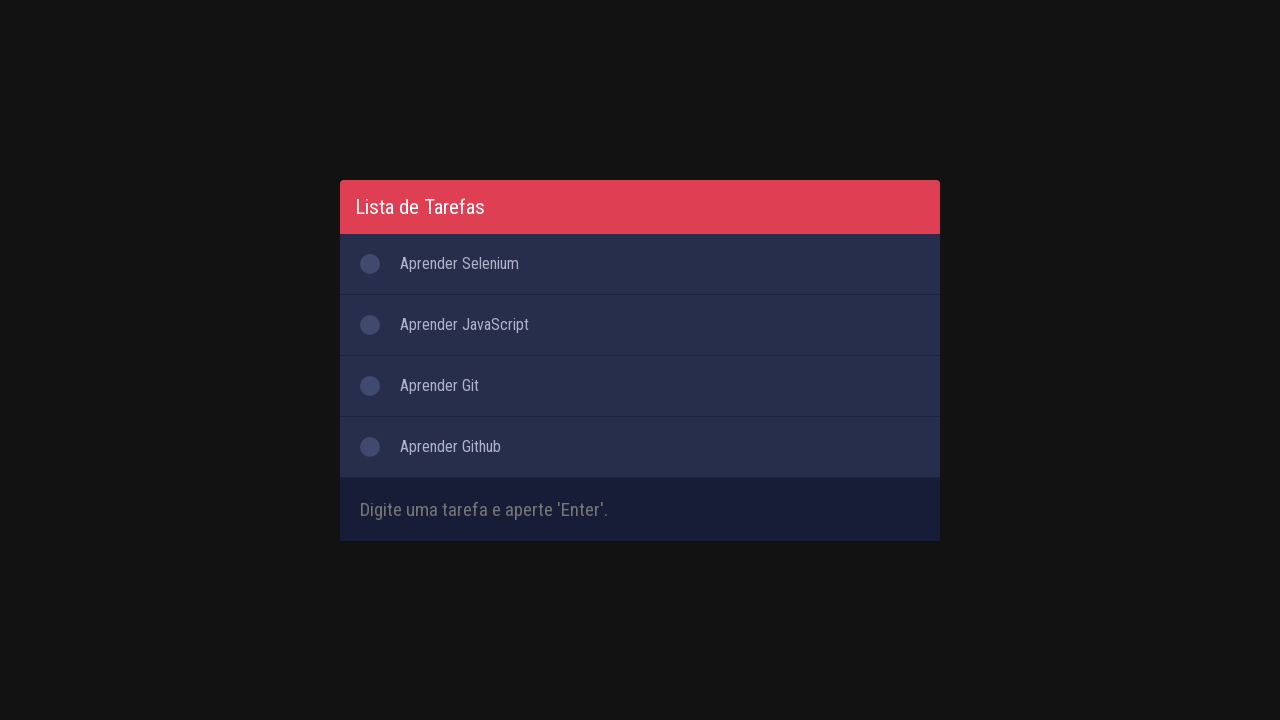

Filled input field with fifth task 'Tirar dúvidas com o professor' on #inputTask
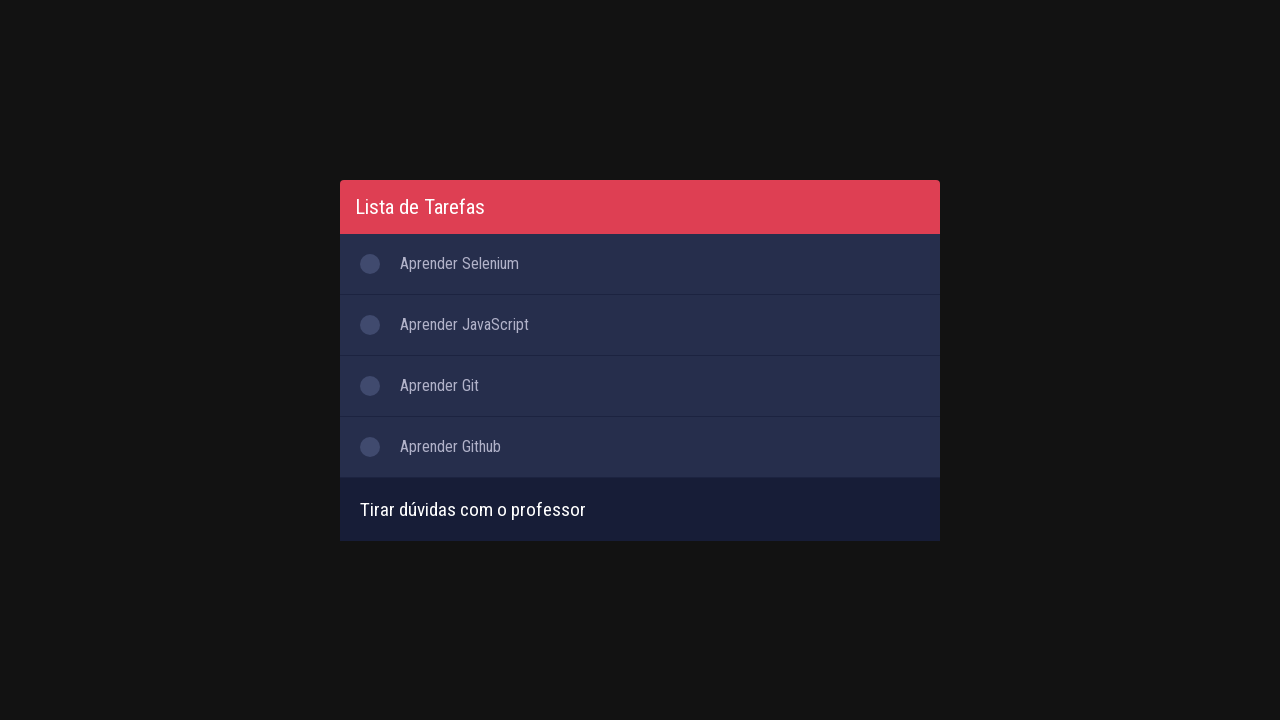

Pressed Enter to add fifth task on #inputTask
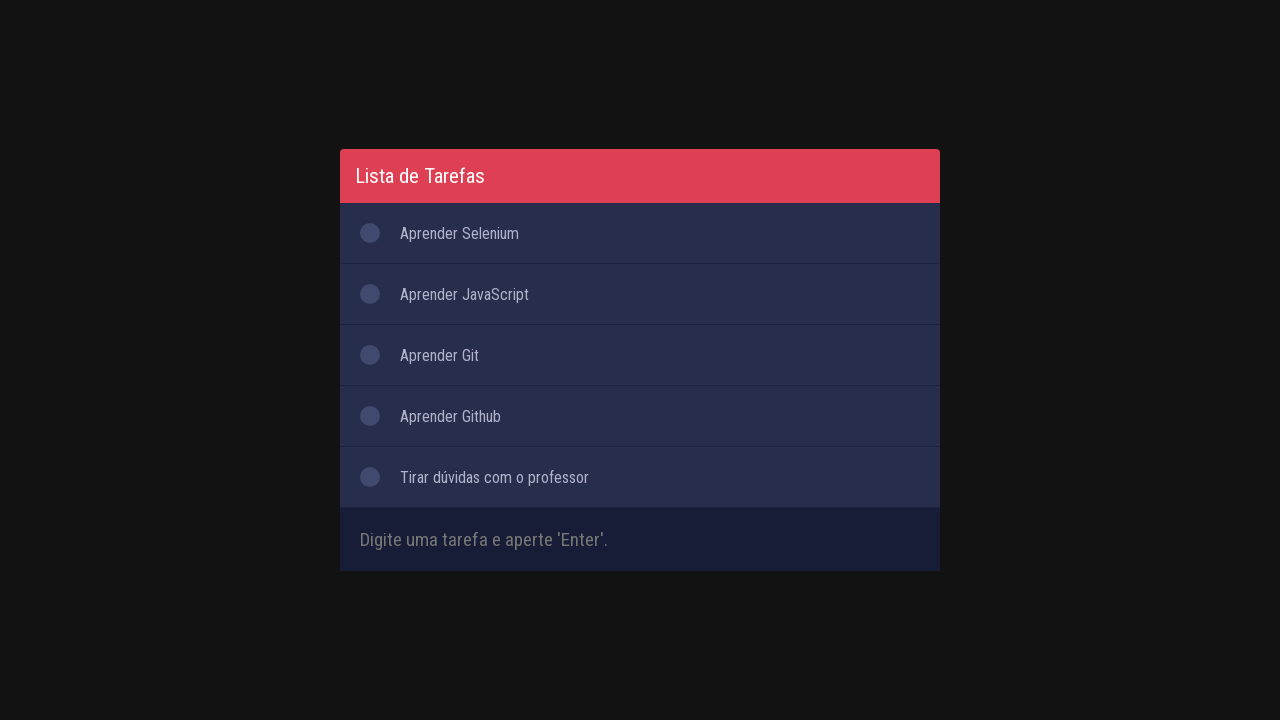

Filled input field with sixth task 'Fazer todas as atividades' on #inputTask
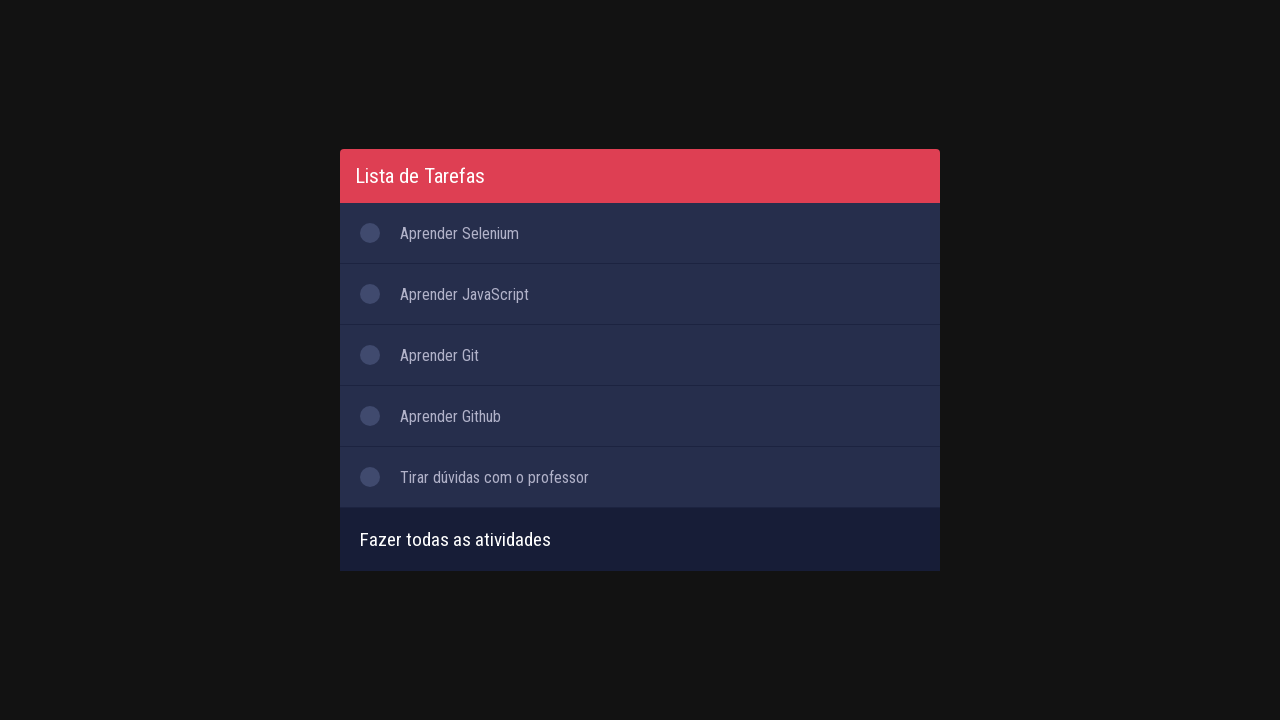

Pressed Enter to add sixth task on #inputTask
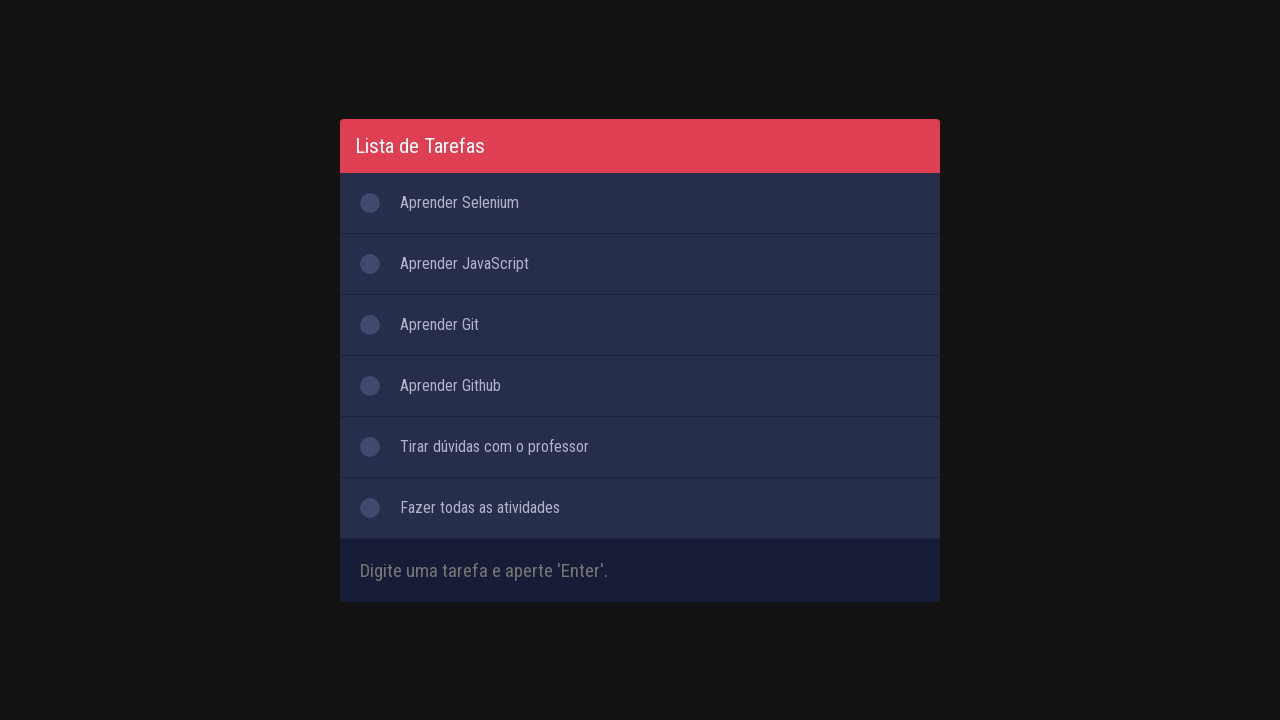

Filled input field with seventh task 'Estudar 5 horas por dia' on #inputTask
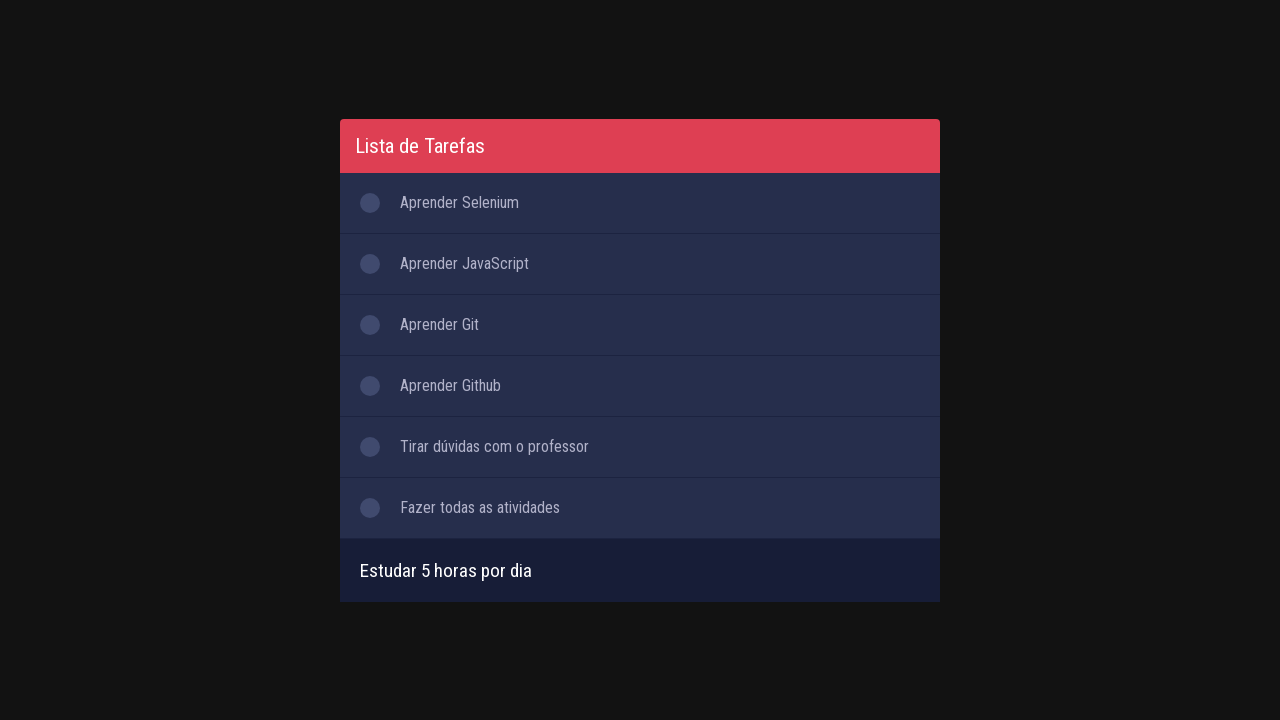

Pressed Enter to add seventh task on #inputTask
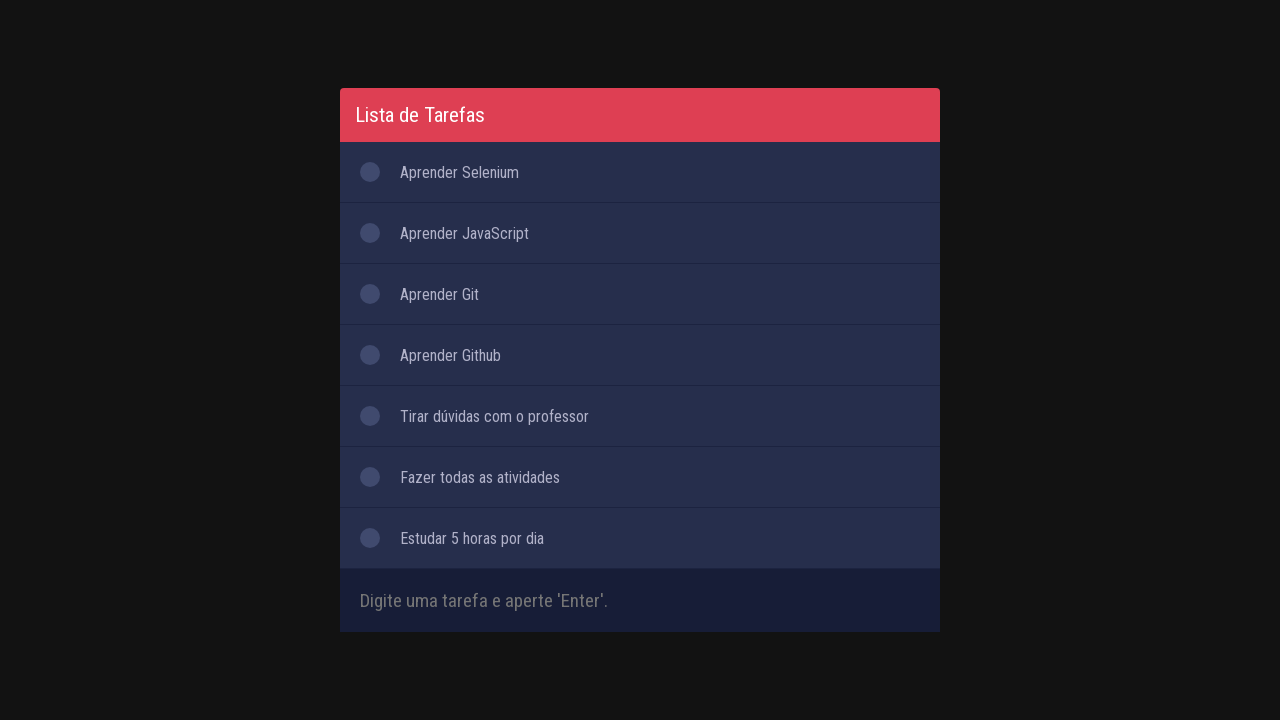

Filled input field with eighth task 'Conversar com os colegas de sala' on #inputTask
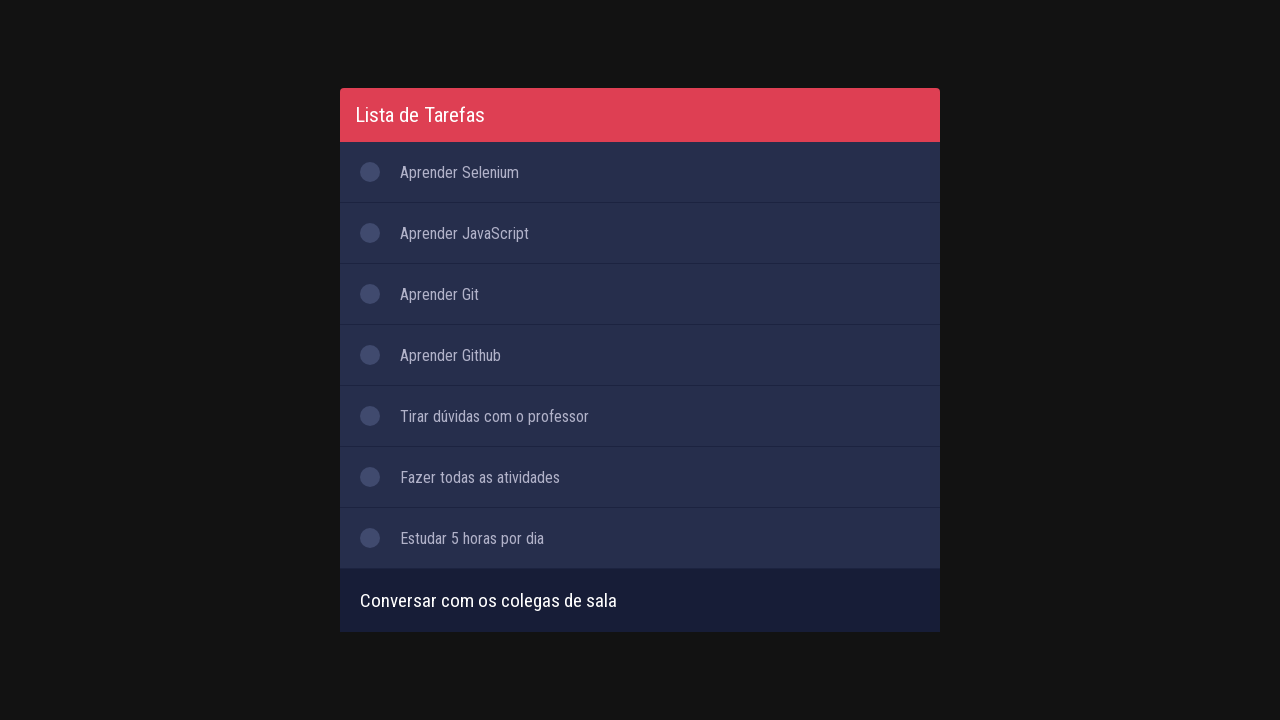

Pressed Enter to add eighth task on #inputTask
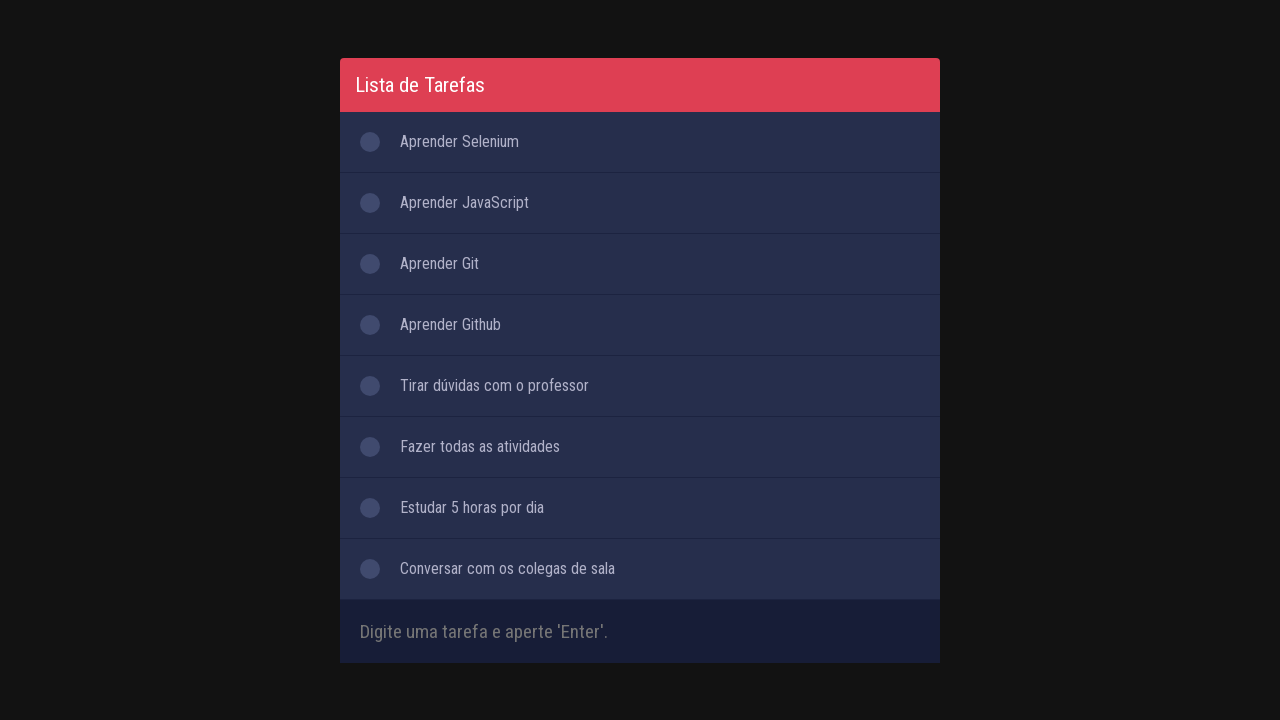

Filled input field with ninth task 'Assistir Lume Stack' on #inputTask
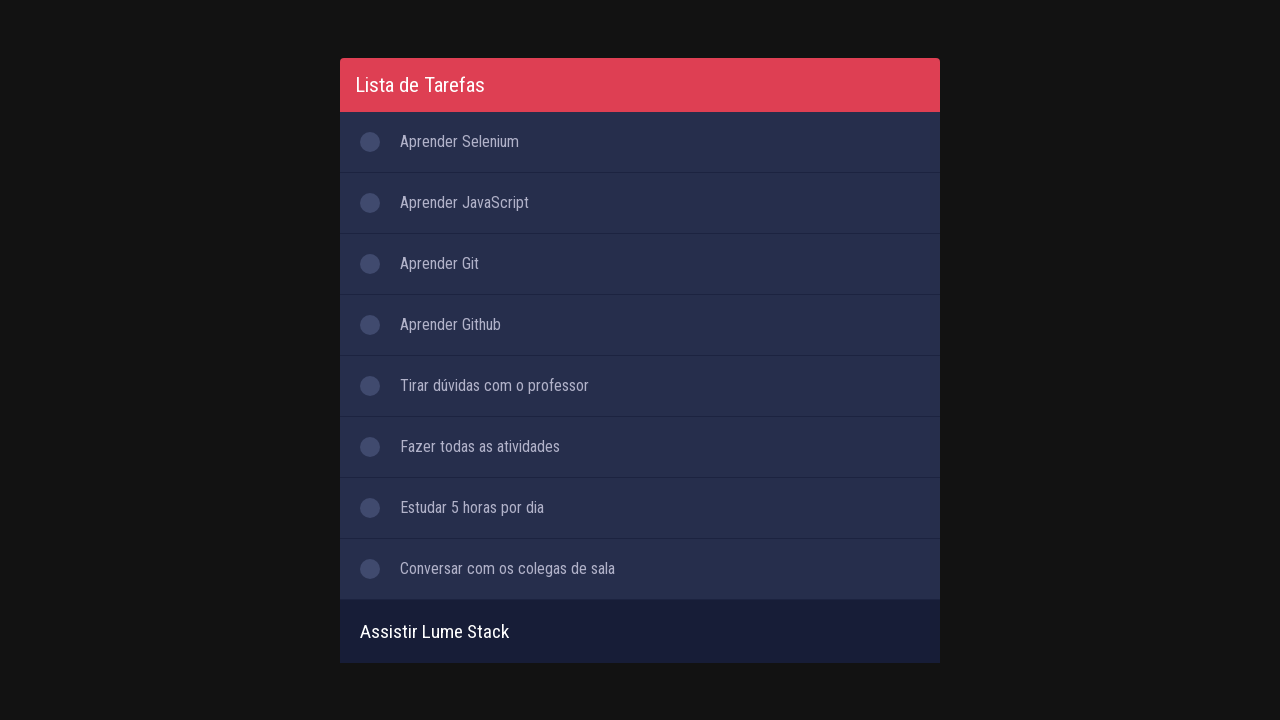

Pressed Enter to add ninth task on #inputTask
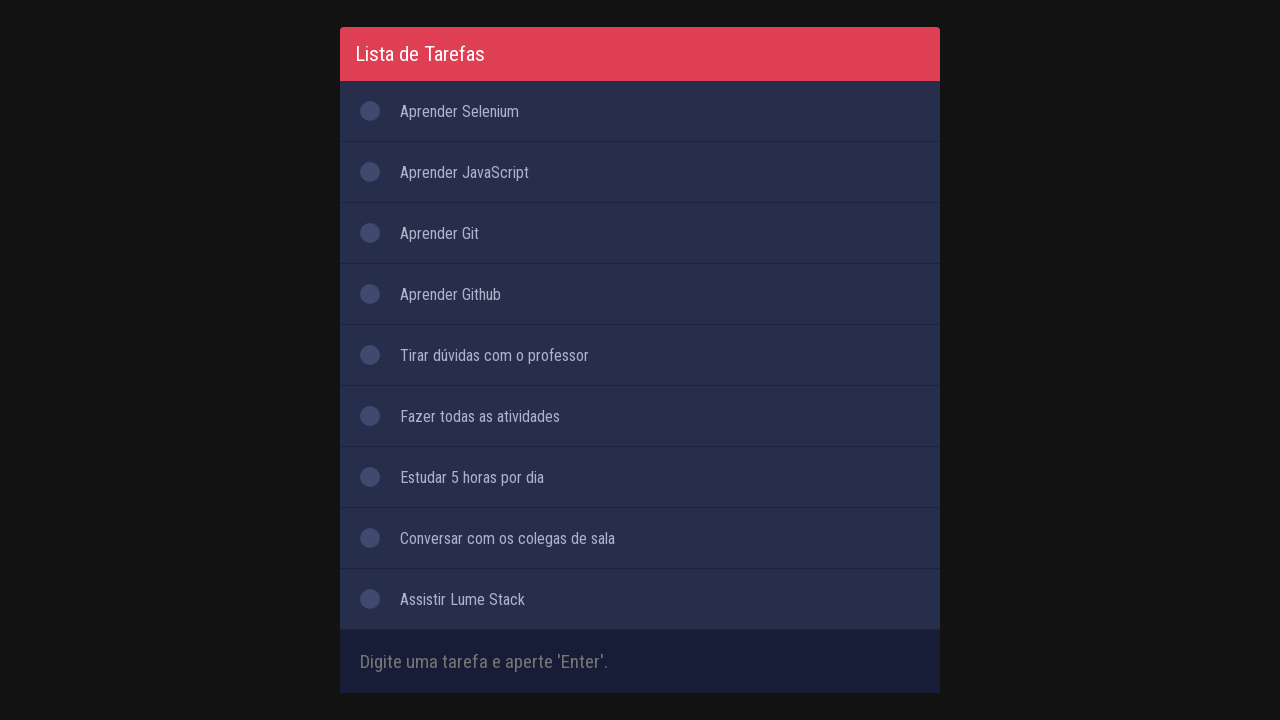

Filled input field with tenth task 'Memorizar os detalhes de cada teste' on #inputTask
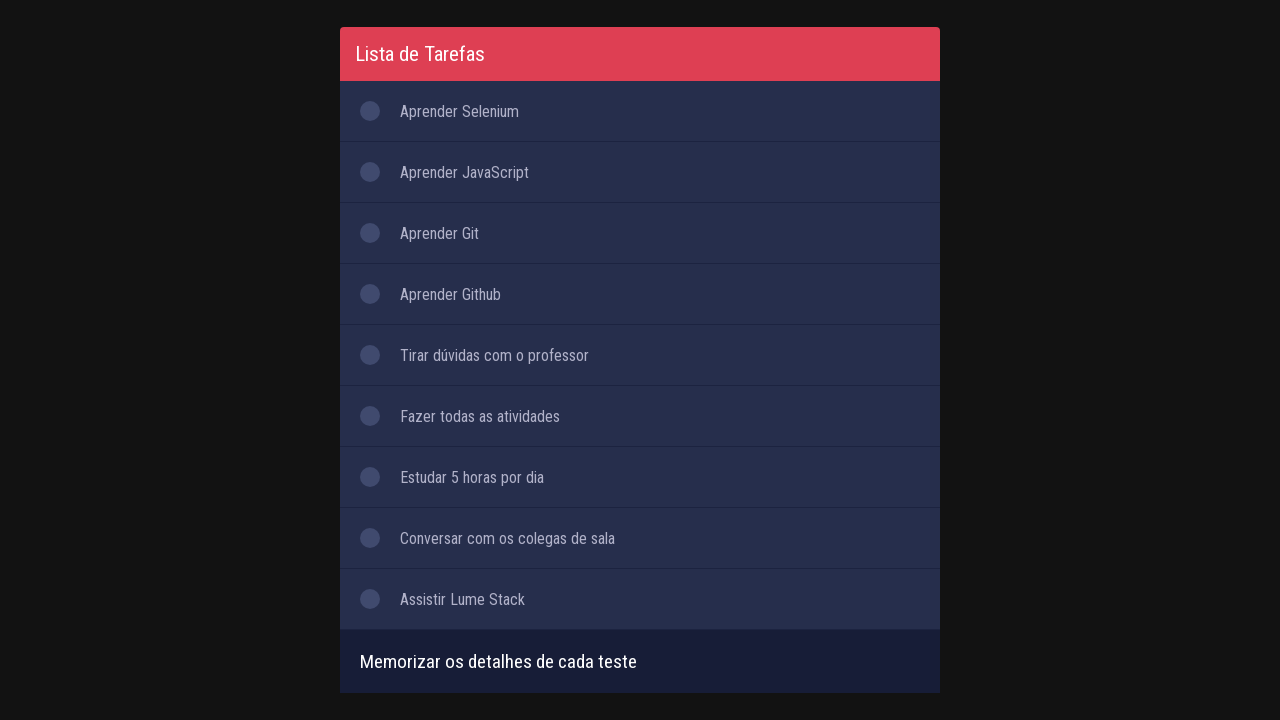

Pressed Enter to add tenth task on #inputTask
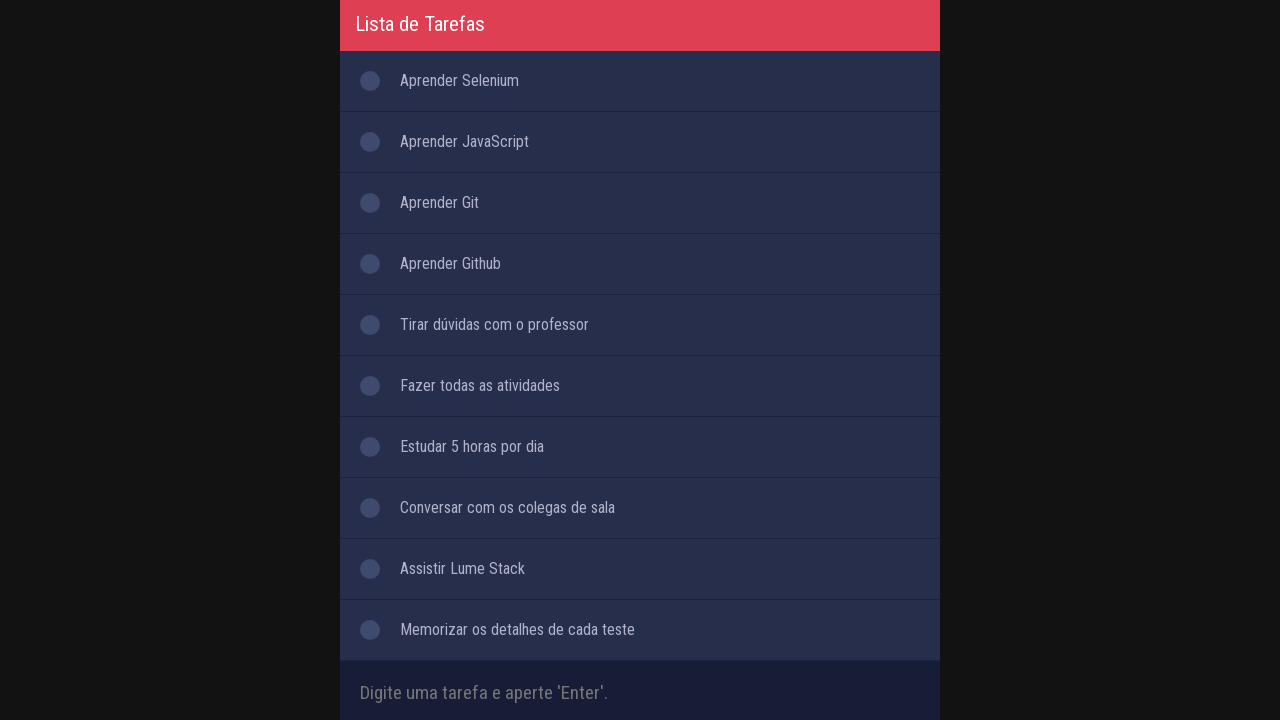

Filled input field with eleventh task 'Aprender Jira' on #inputTask
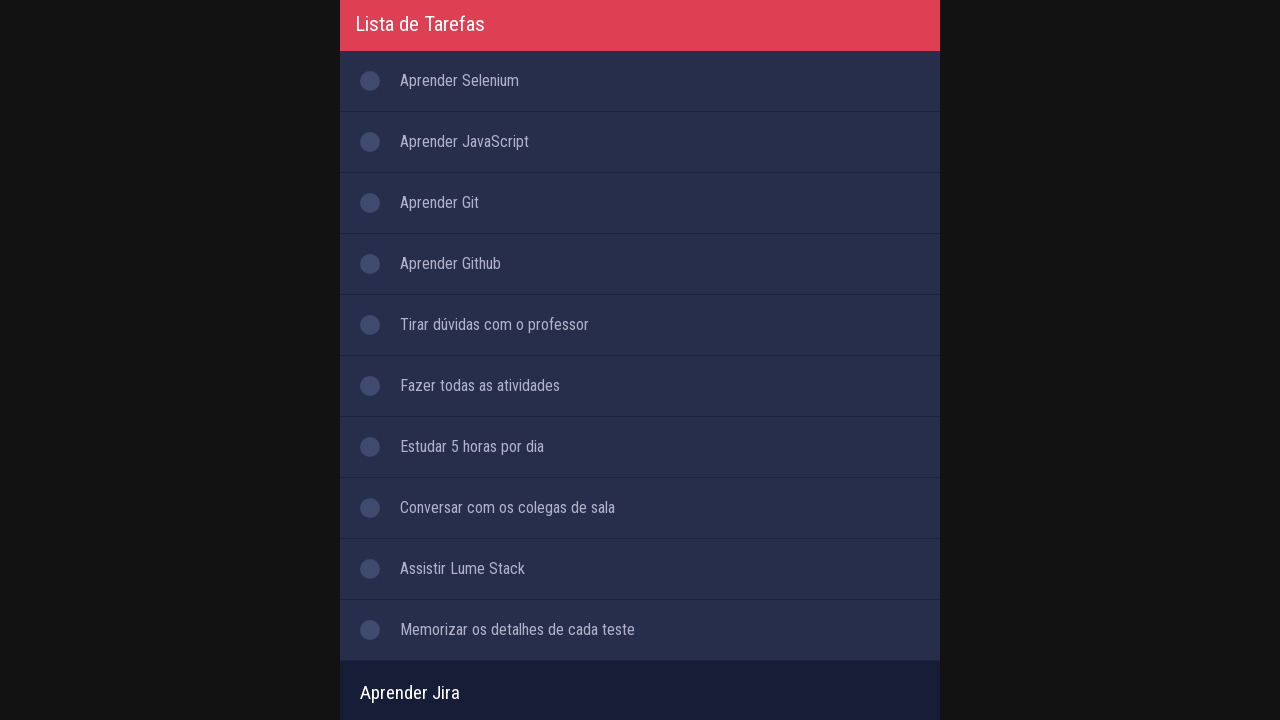

Pressed Enter to add eleventh task on #inputTask
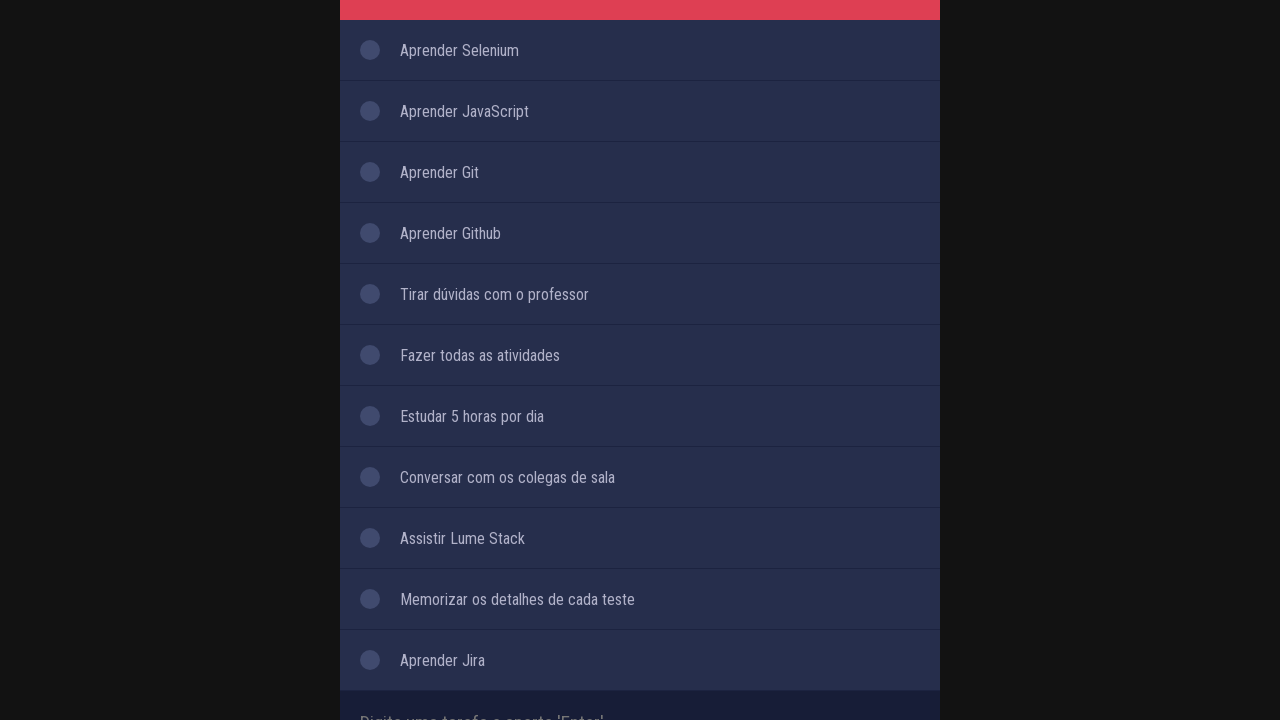

Filled input field with twelfth task 'Aprender Poostman' on #inputTask
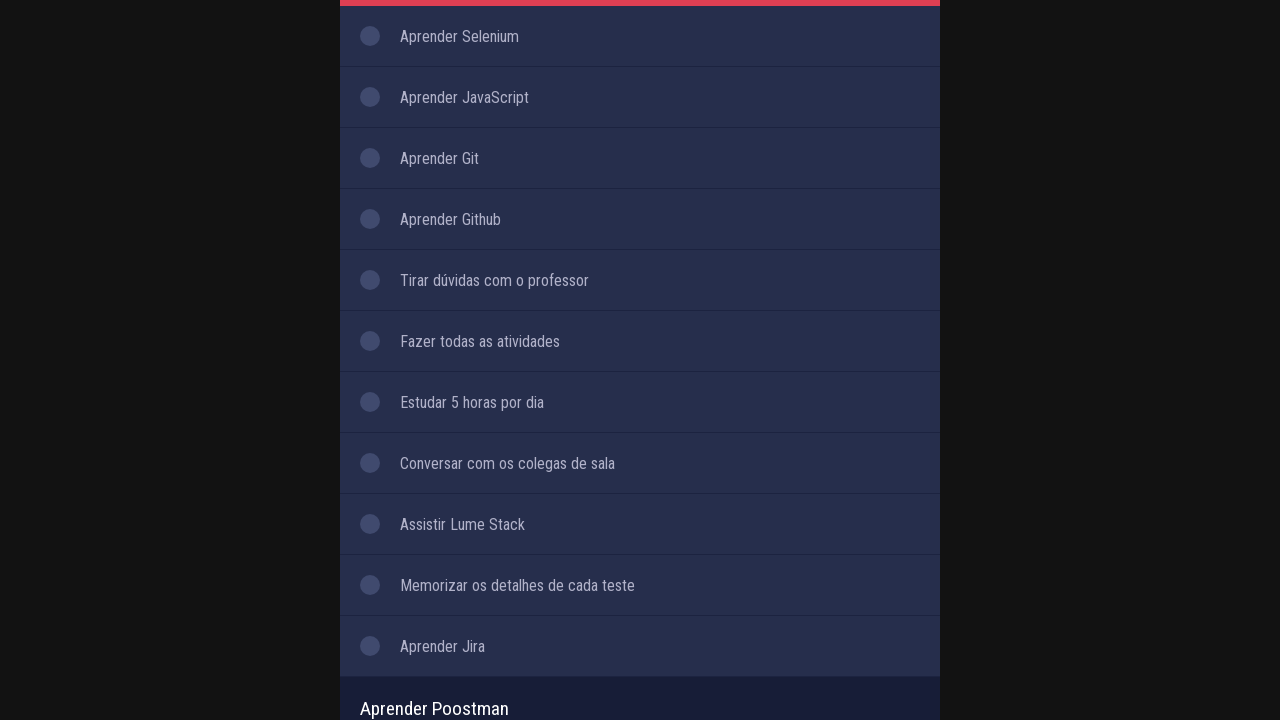

Pressed Enter to add twelfth task on #inputTask
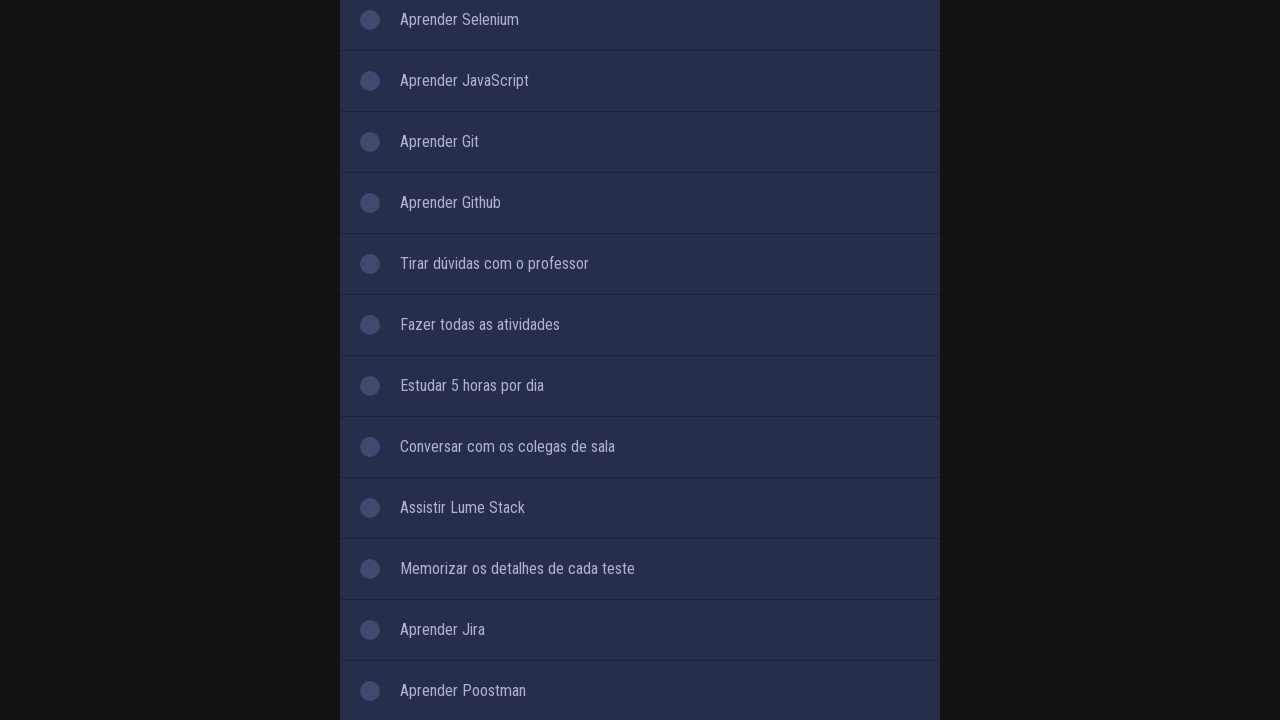

Verified that first task appears in the todo list
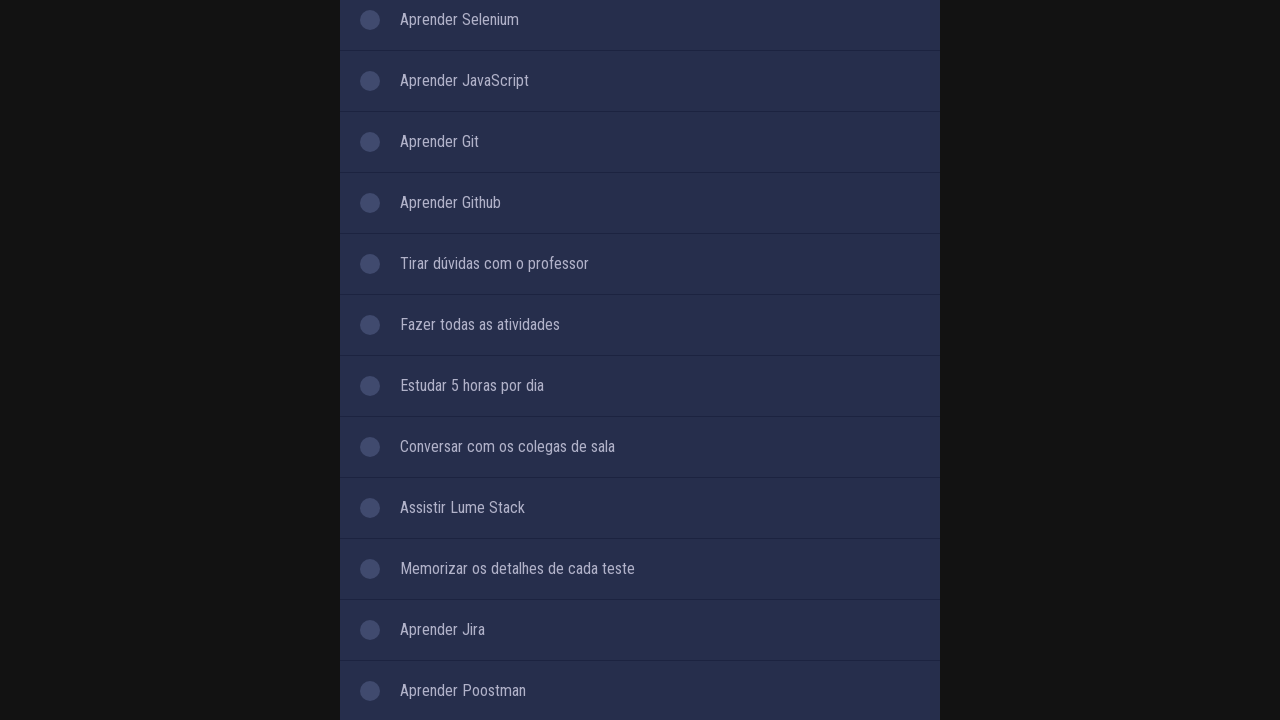

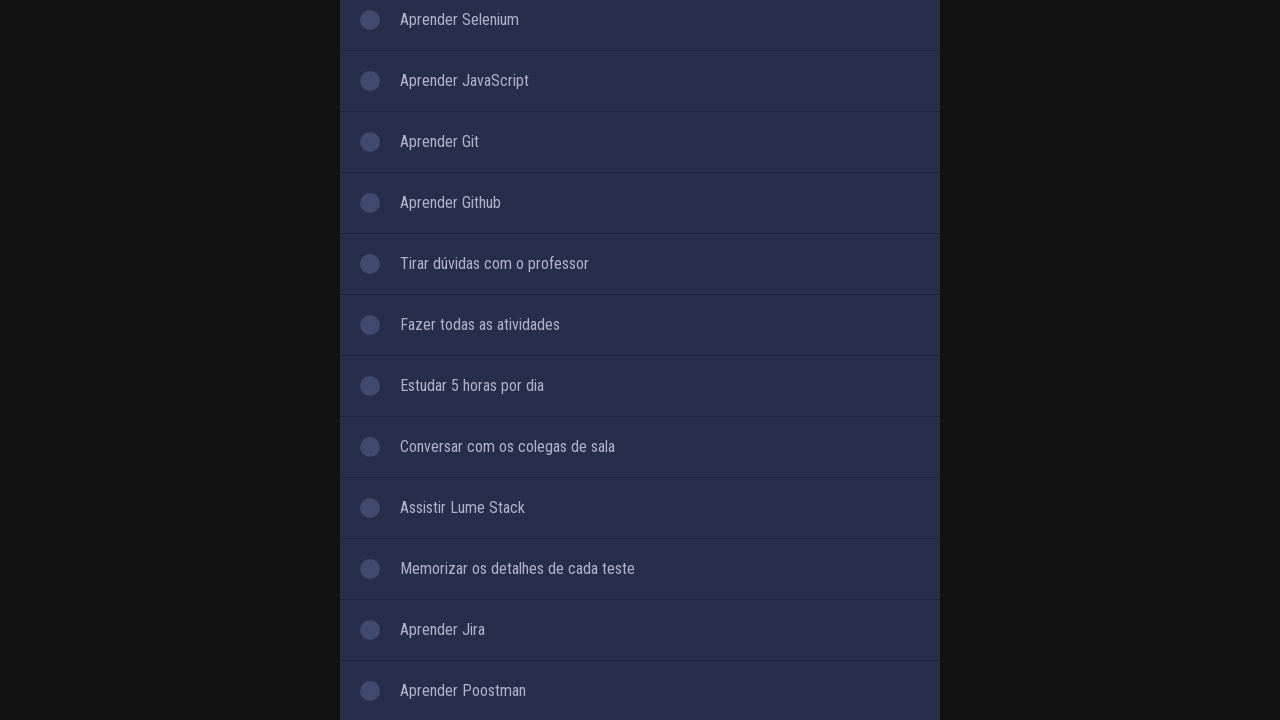